Tests iframe handling by navigating to a frames demo page, clicking on the Single Iframe tab, switching to the iframe context, and entering text into an input field within the iframe.

Starting URL: https://demo.automationtesting.in/Frames.html

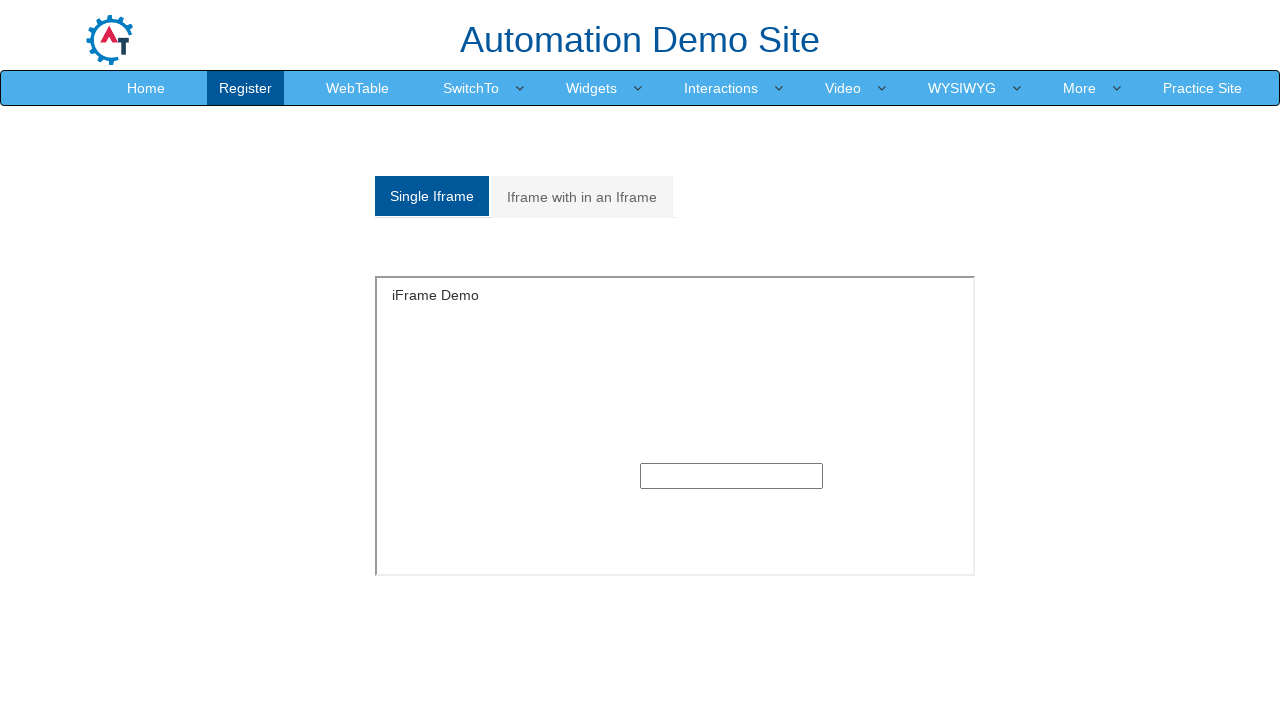

Clicked on Single Iframe tab at (432, 196) on a:text('Single Iframe ')
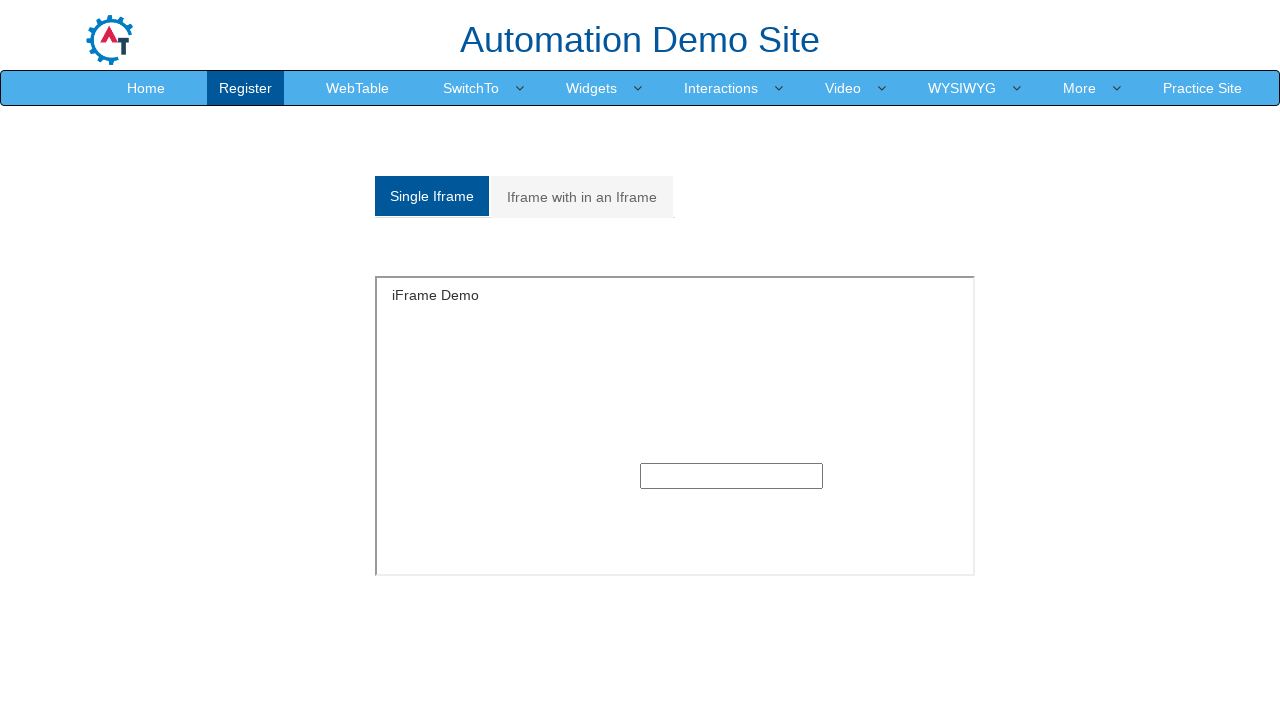

Located the iframe element
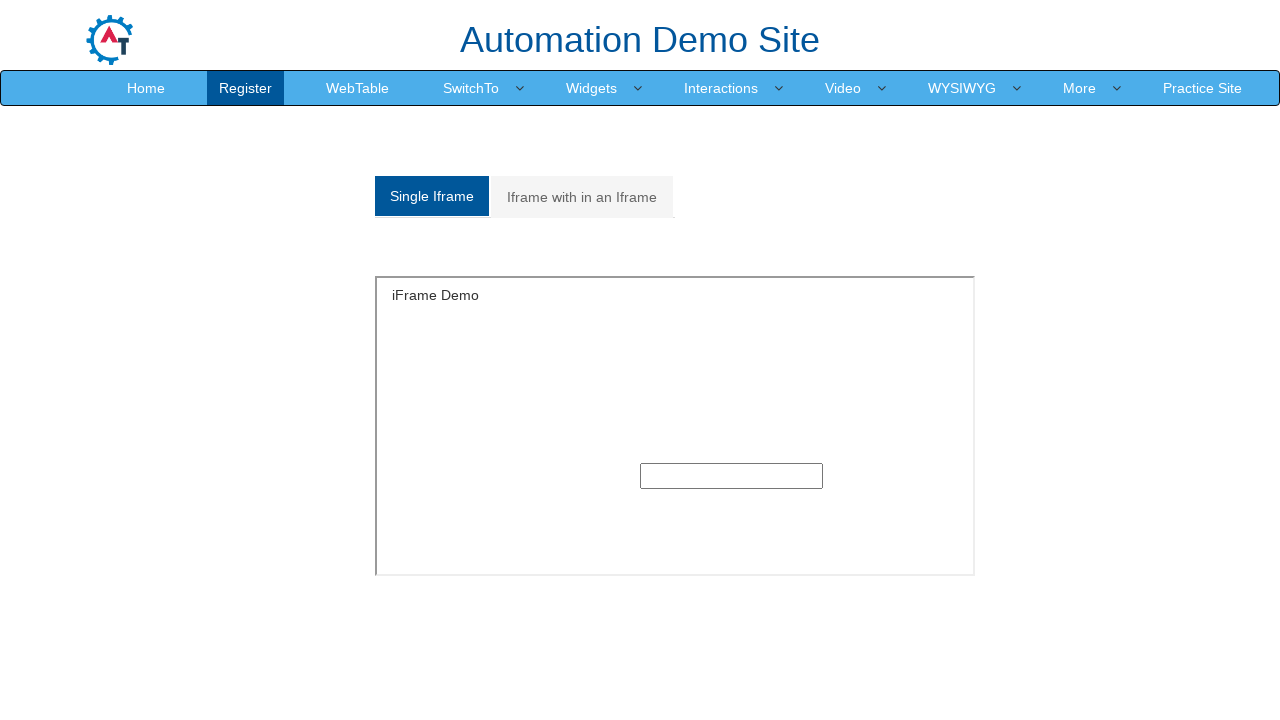

Entered text 'QWERTY' into the input field within the iframe on xpath=//div[@id='Single']//iframe >> internal:control=enter-frame >> input[type=
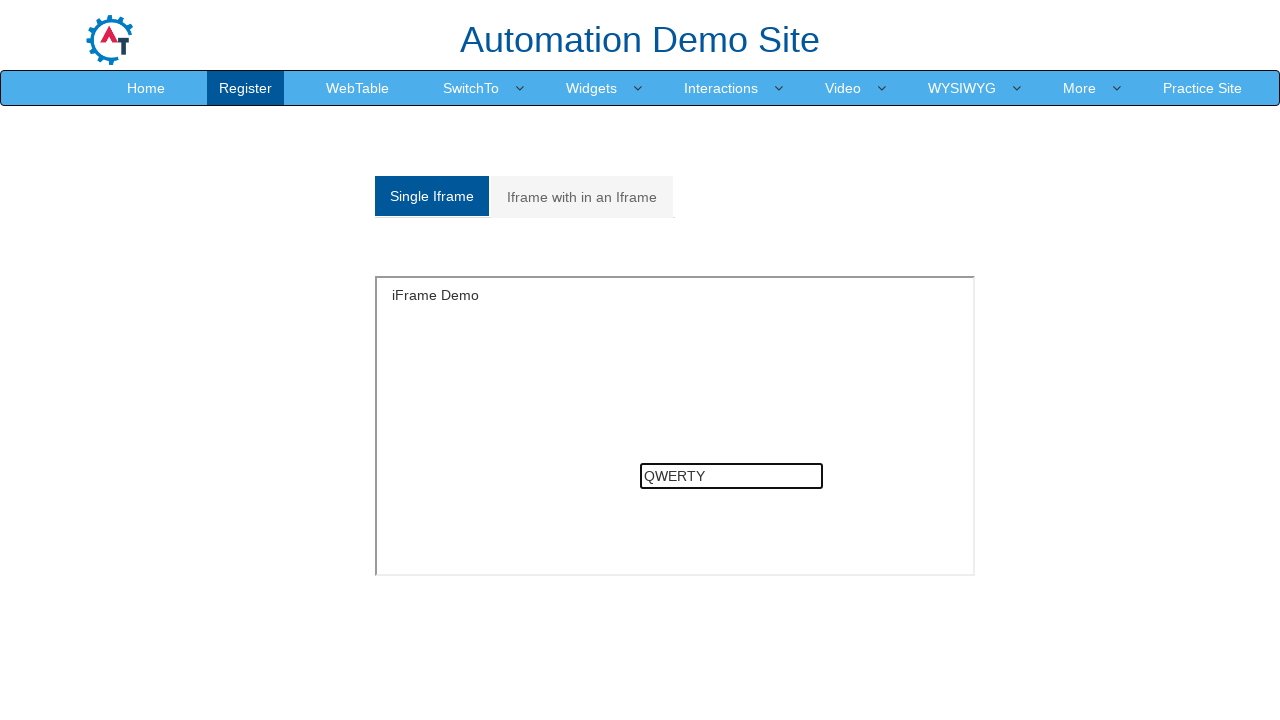

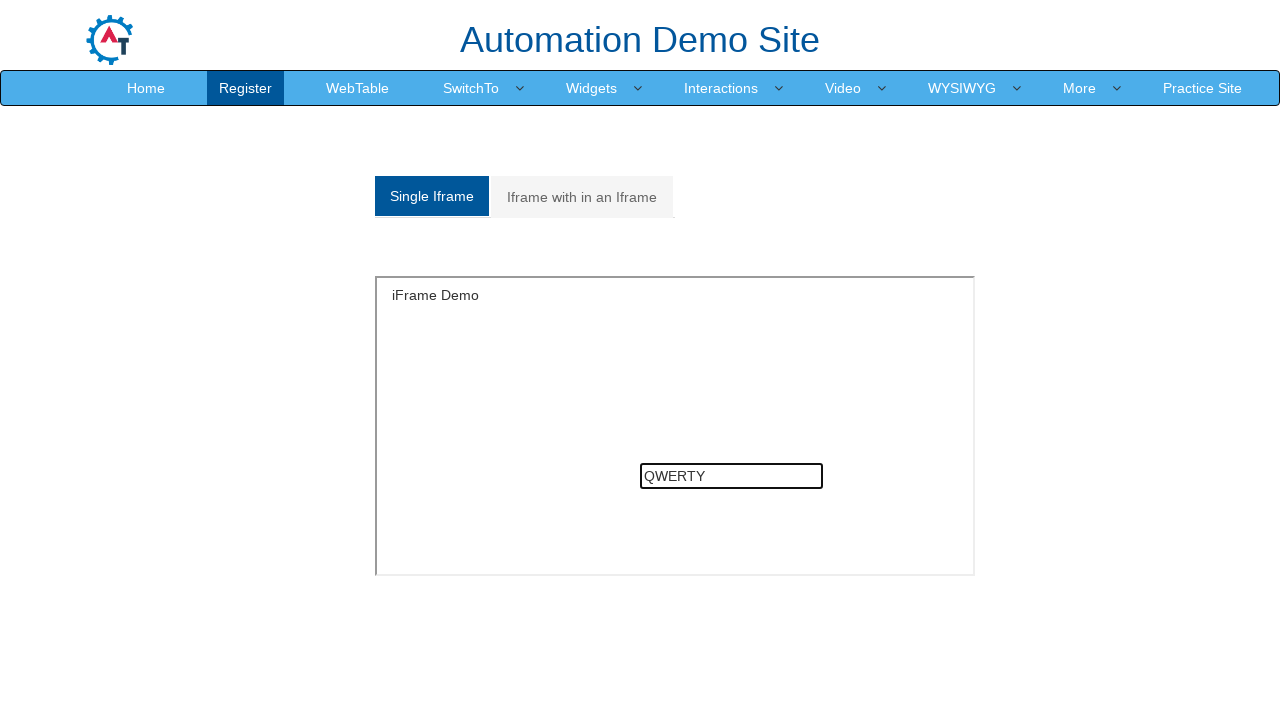